Tests adding todo items to a todo list app by entering item names and pressing Enter, then verifying the items appear in the list

Starting URL: https://todo-app.serenity-js.org/

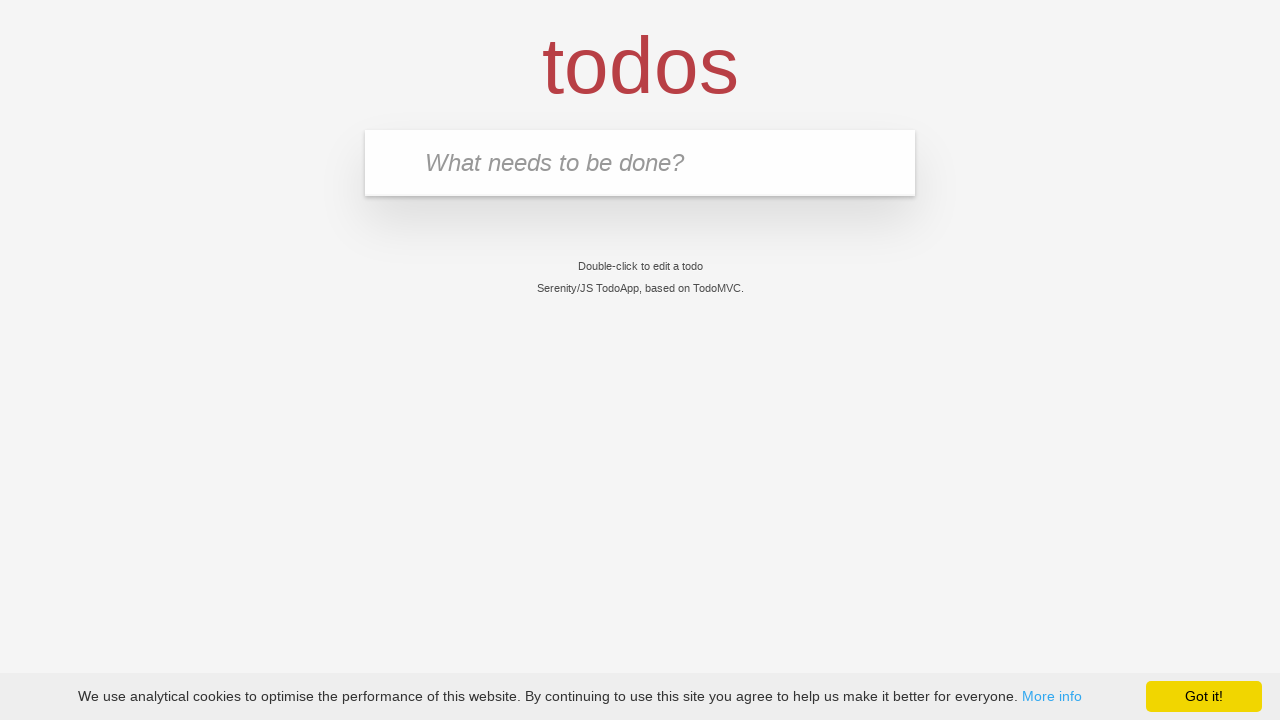

Page loaded with domcontentloaded state
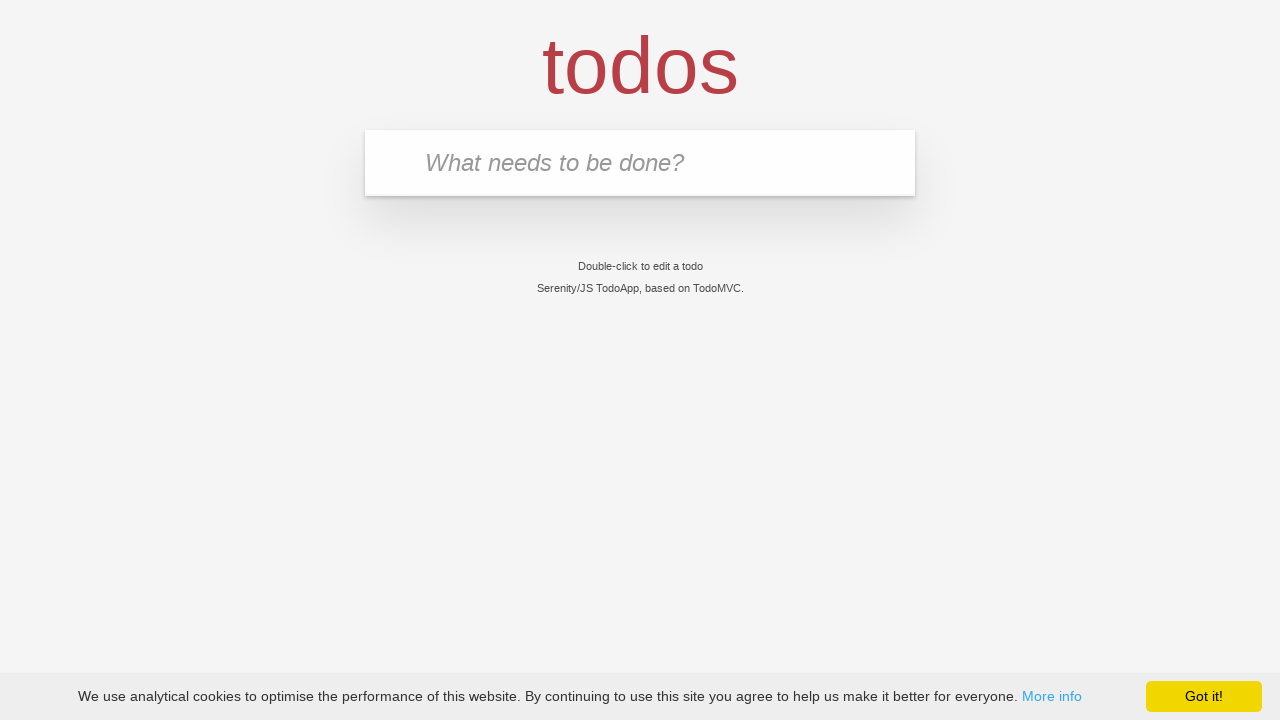

Filled input field with 'buy some cheese' on input[placeholder="What needs to be done?"]
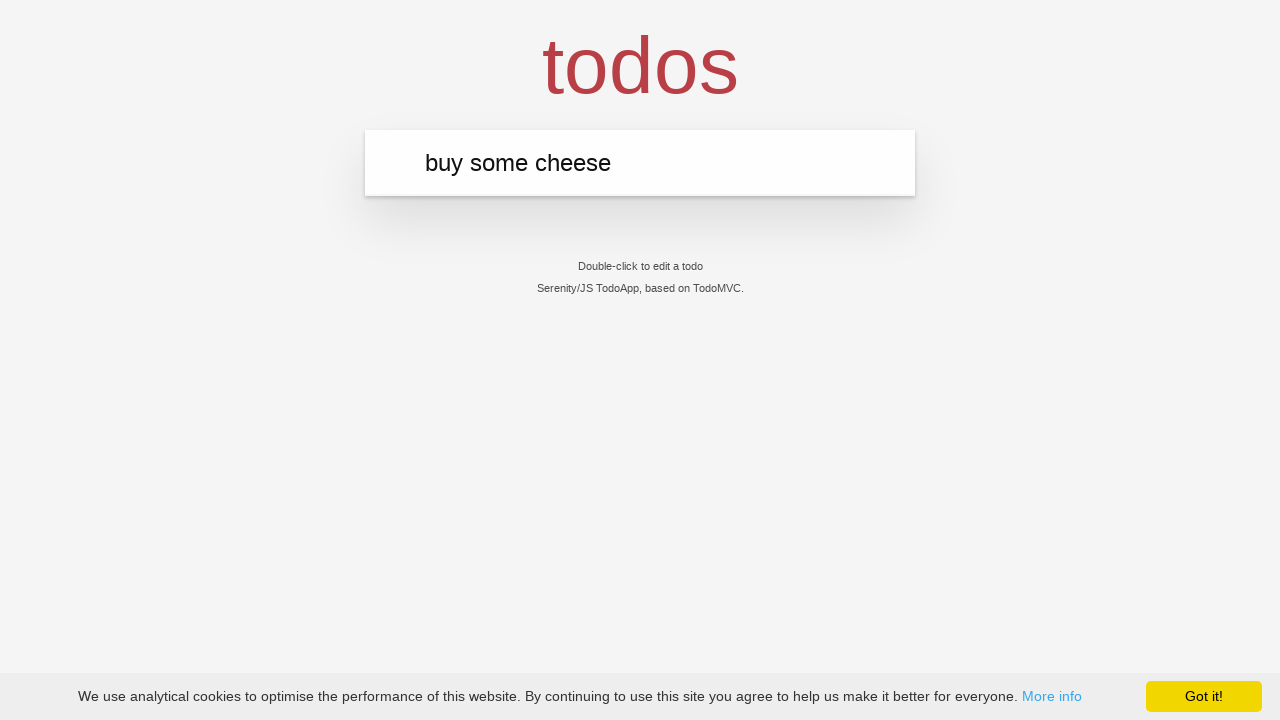

Pressed Enter to add 'buy some cheese' todo item on input[placeholder="What needs to be done?"]
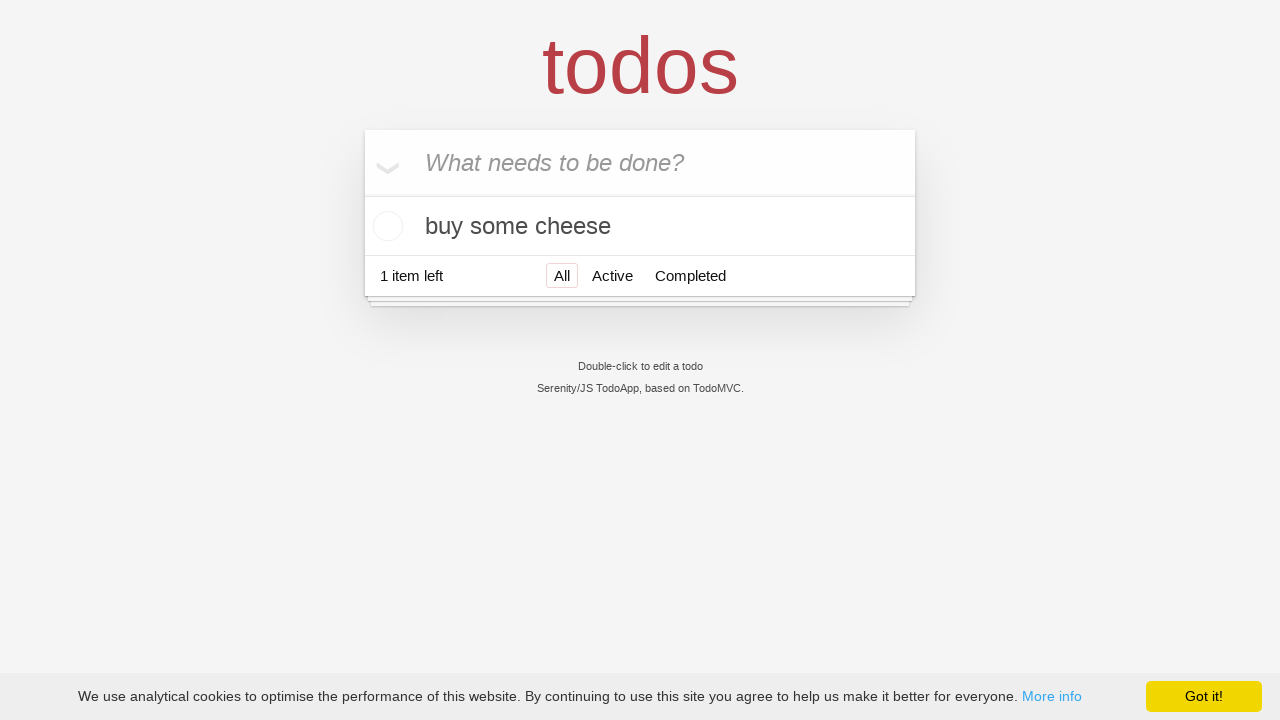

First todo item 'buy some cheese' appeared in the list
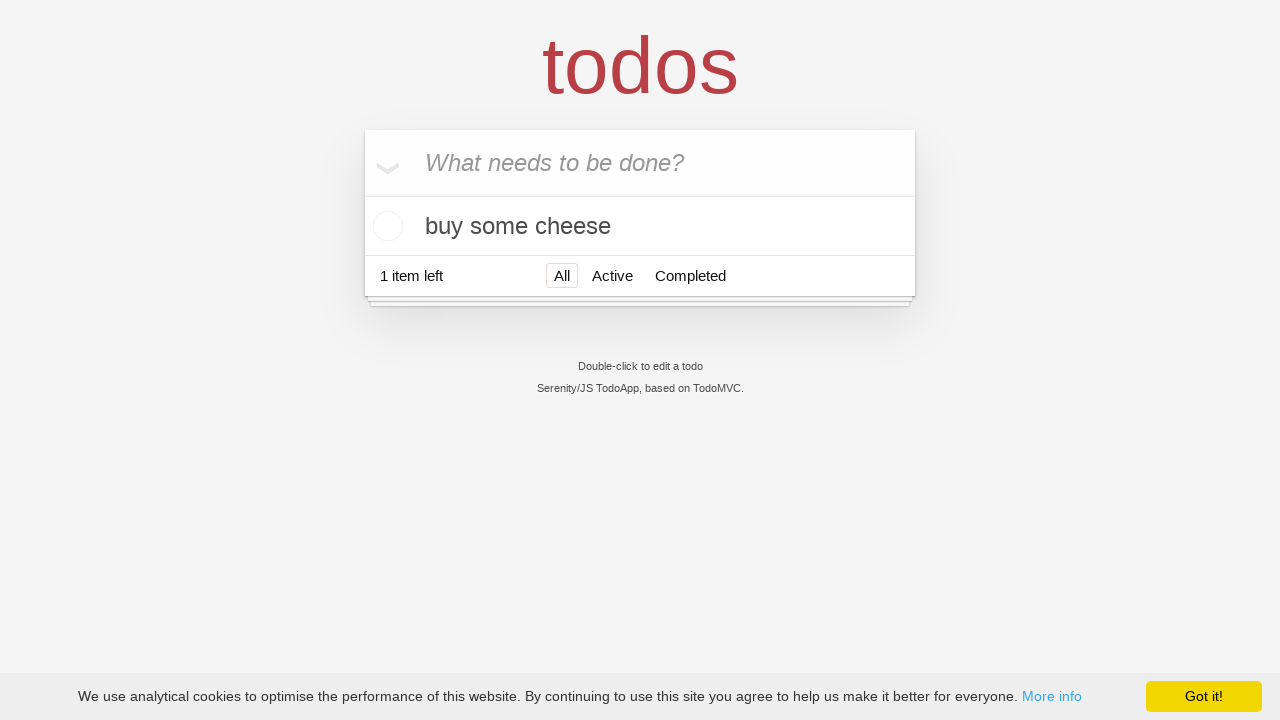

Filled input field with 'feed the cat' on input[placeholder="What needs to be done?"]
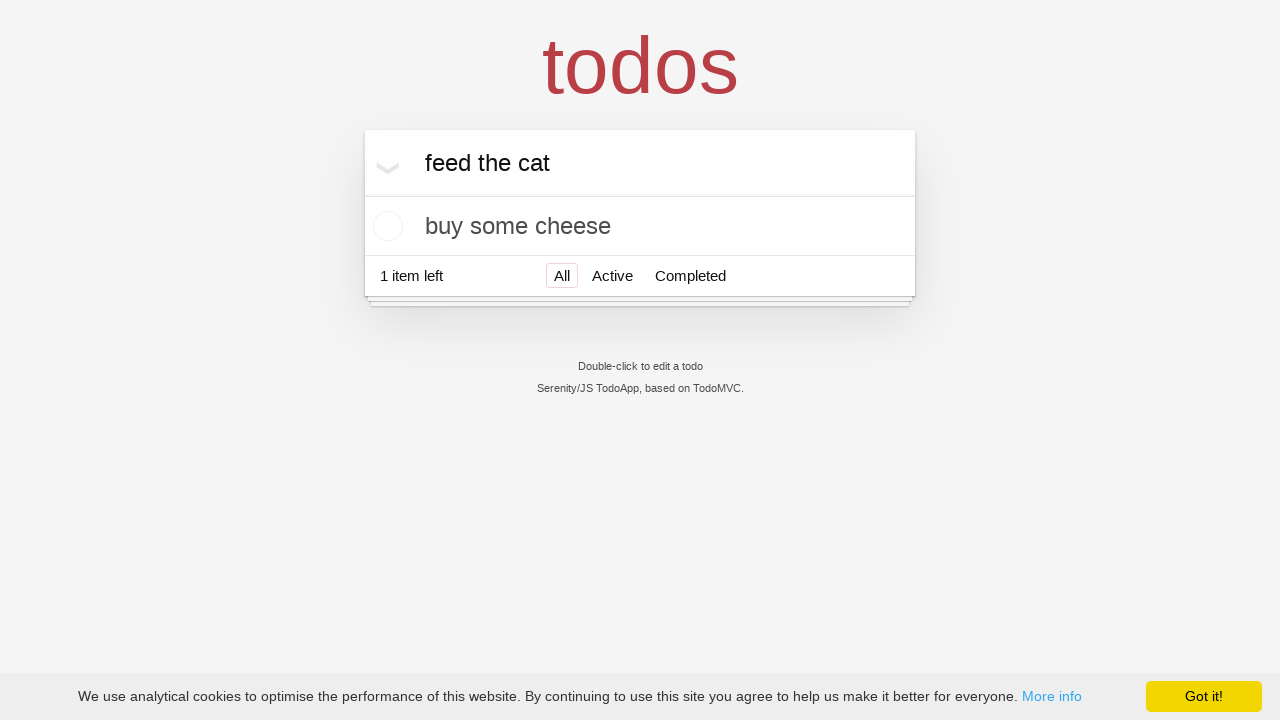

Pressed Enter to add 'feed the cat' todo item on input[placeholder="What needs to be done?"]
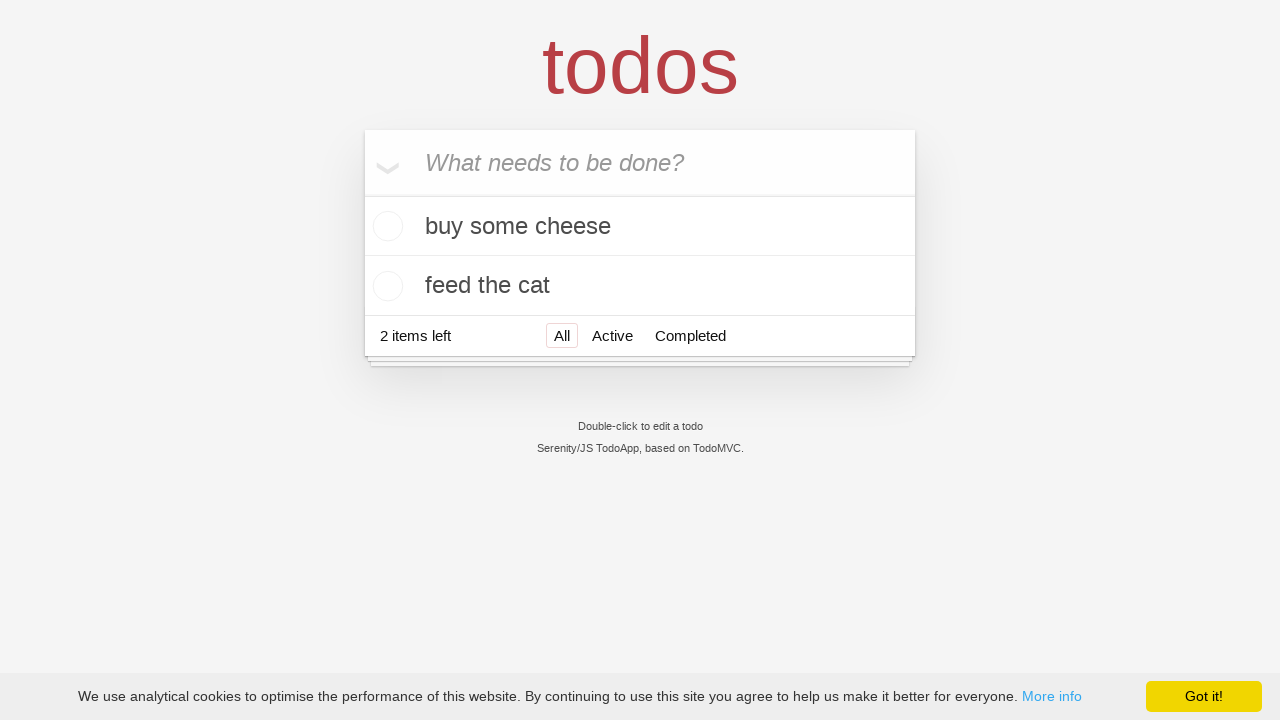

Second todo item 'feed the cat' appeared in the list
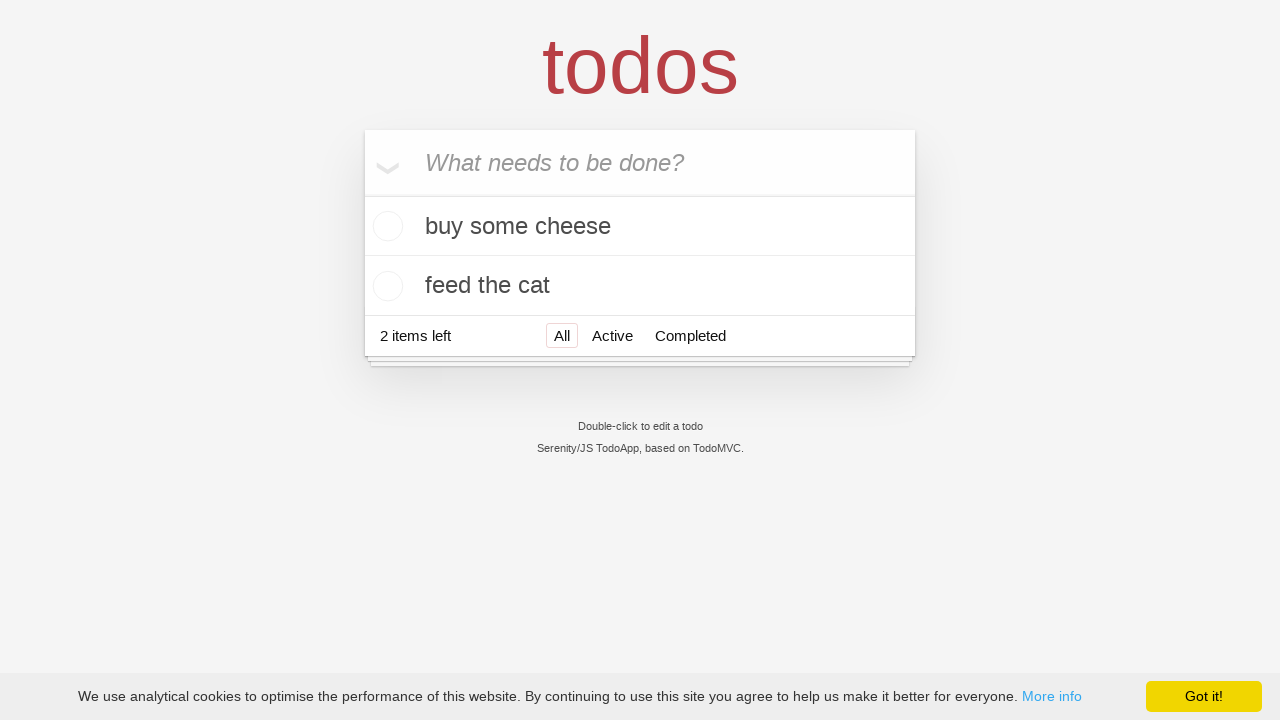

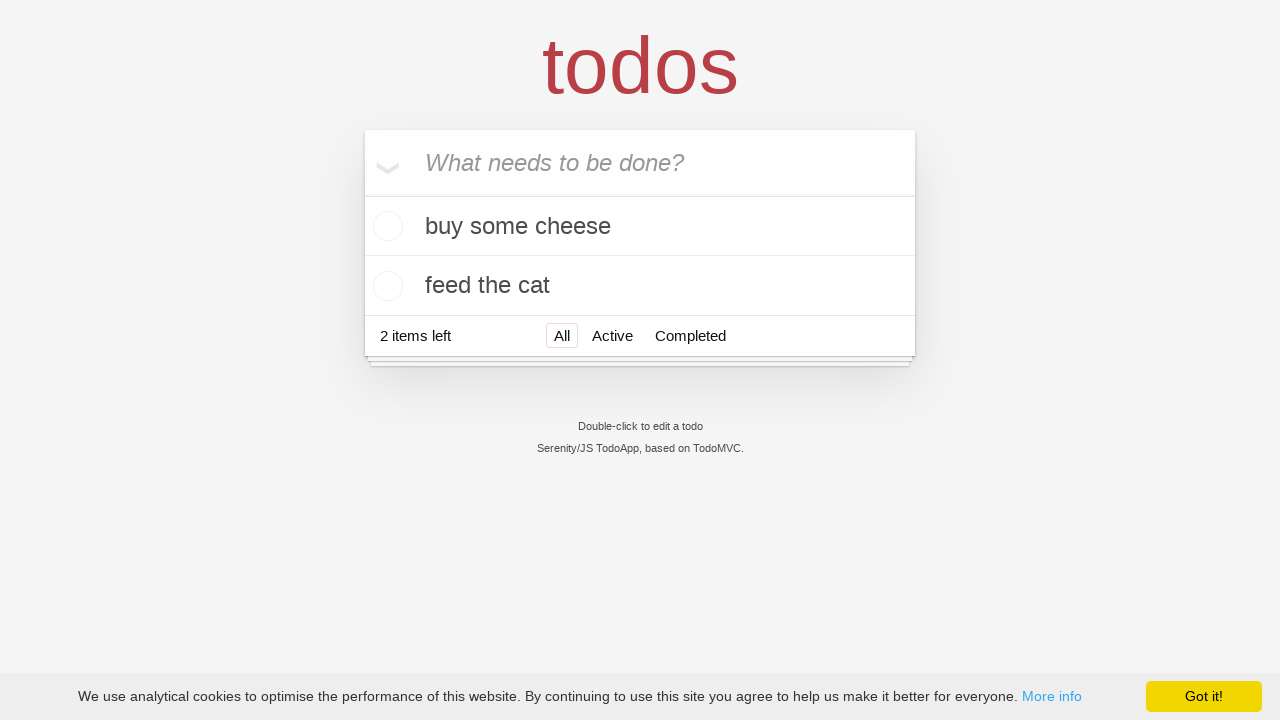